Navigates to the File Download page

Starting URL: https://the-internet.herokuapp.com/

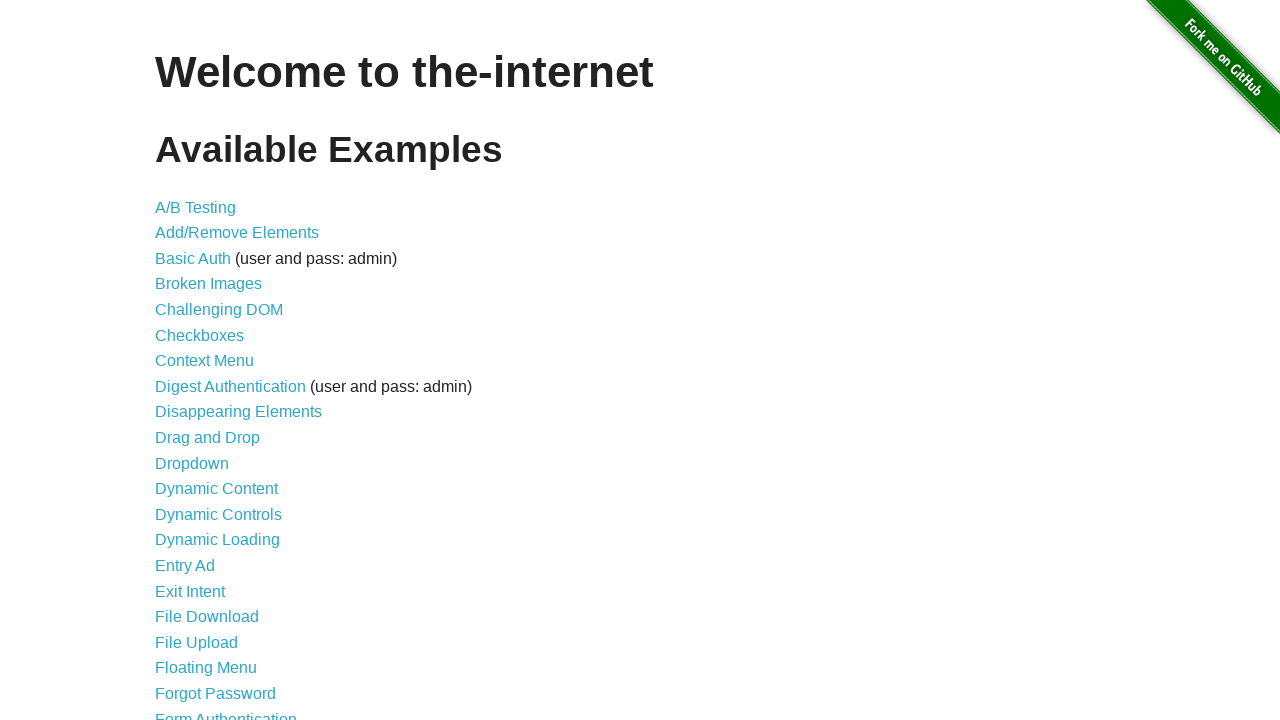

Clicked on File Download link at (207, 617) on a[href='/download']
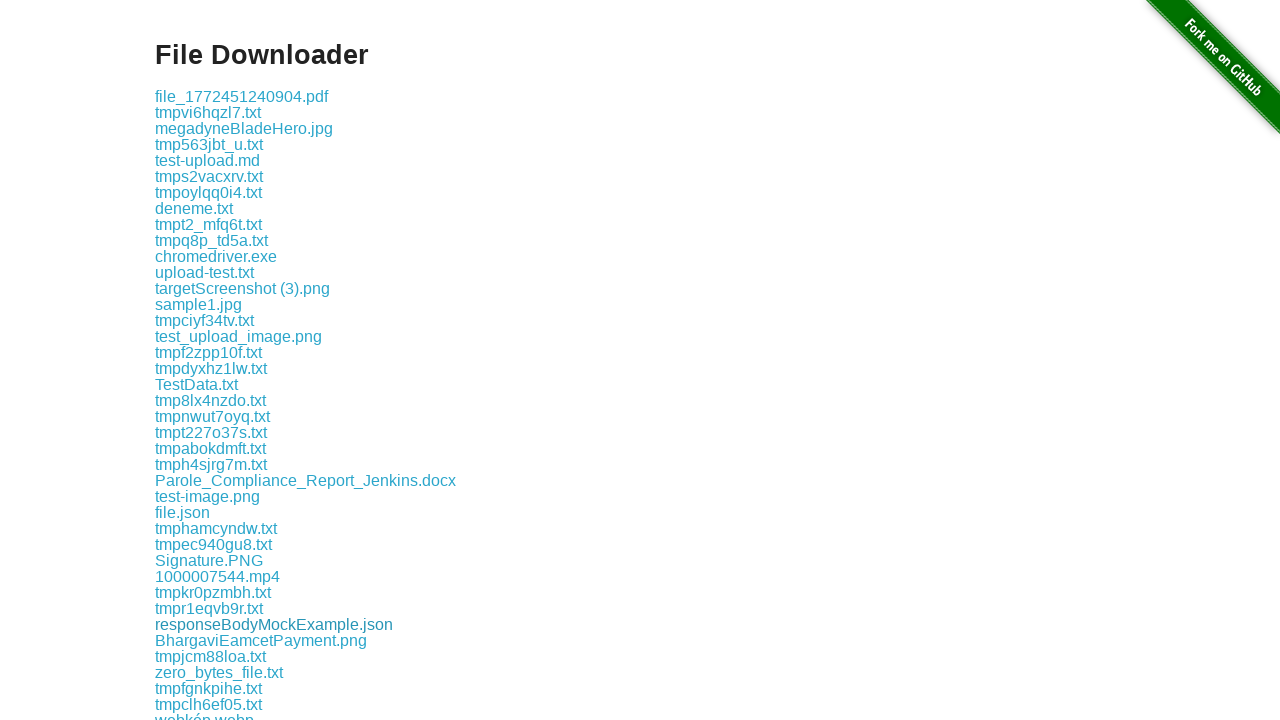

File Download page loaded successfully
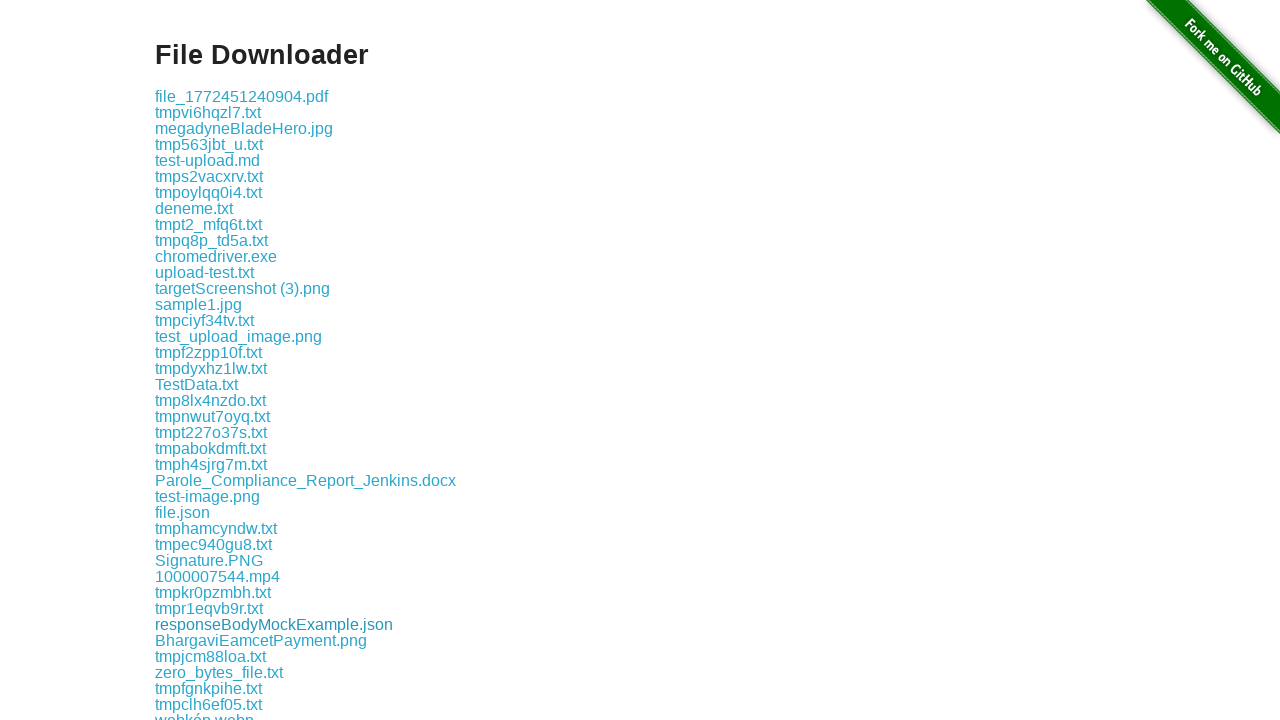

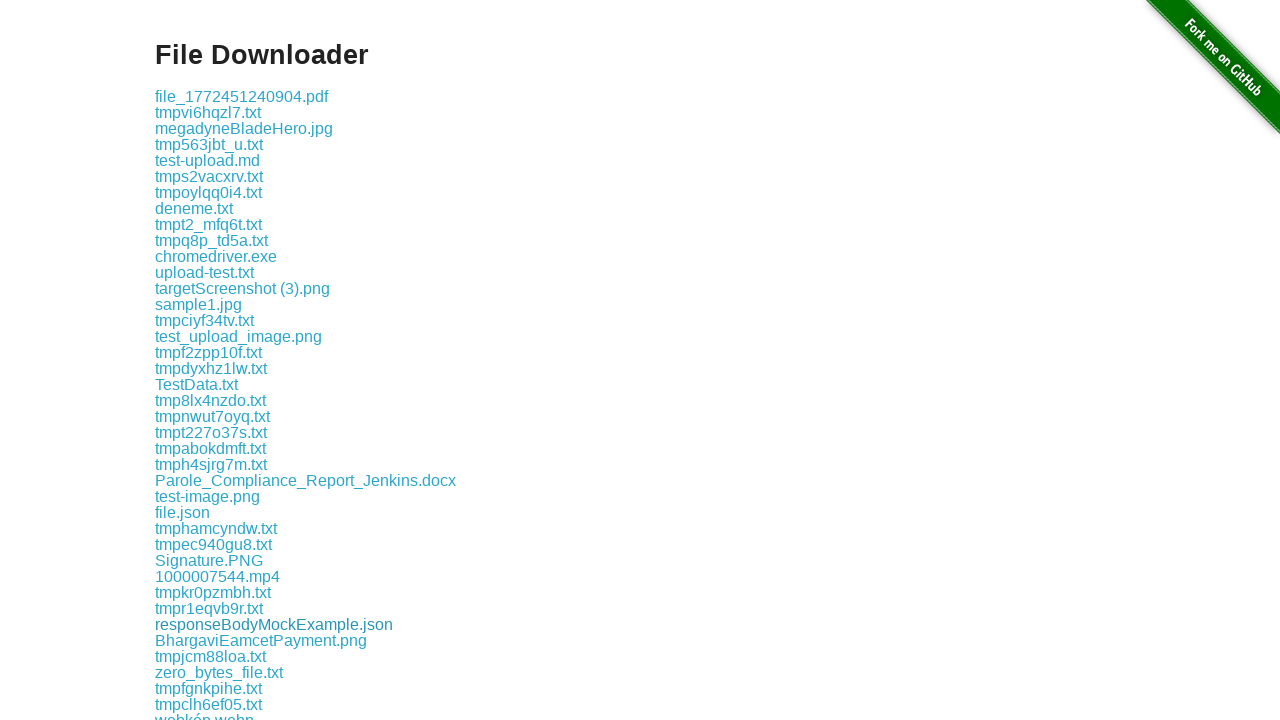